Tests marking all items as completed using the 'Mark all as complete' checkbox

Starting URL: https://demo.playwright.dev/todomvc

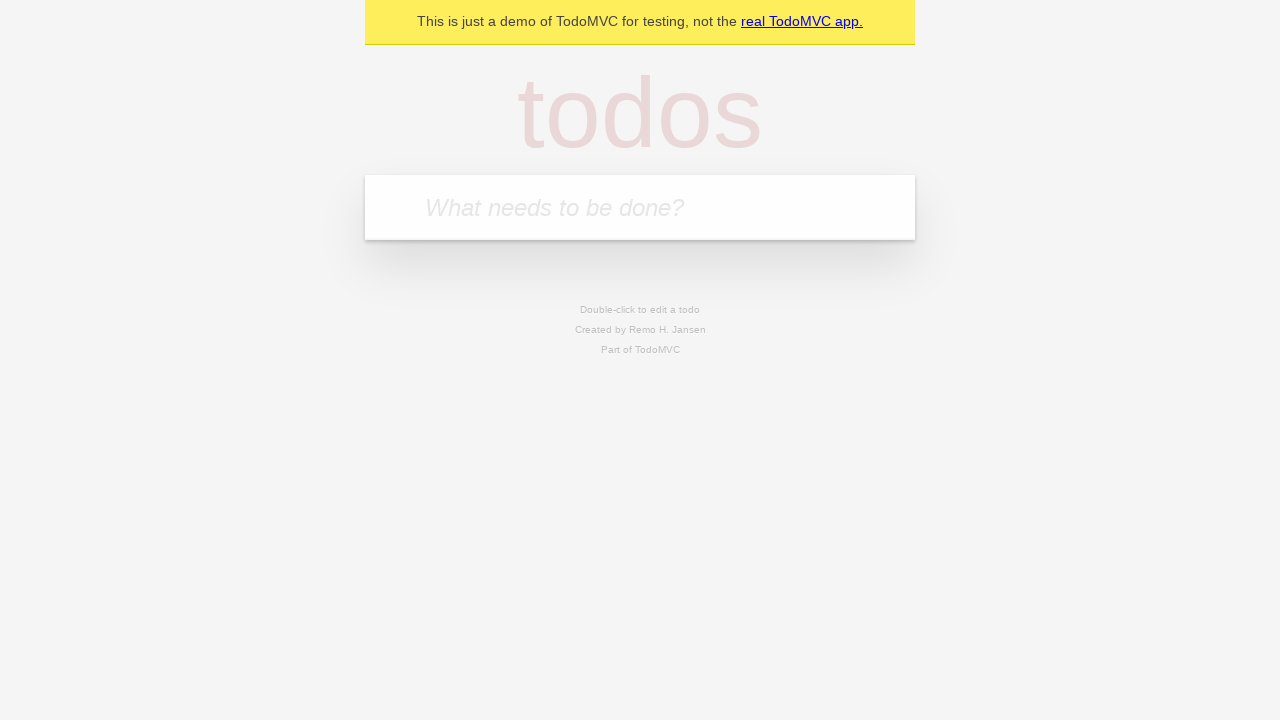

Filled todo input with 'buy some cheese' on internal:attr=[placeholder="What needs to be done?"i]
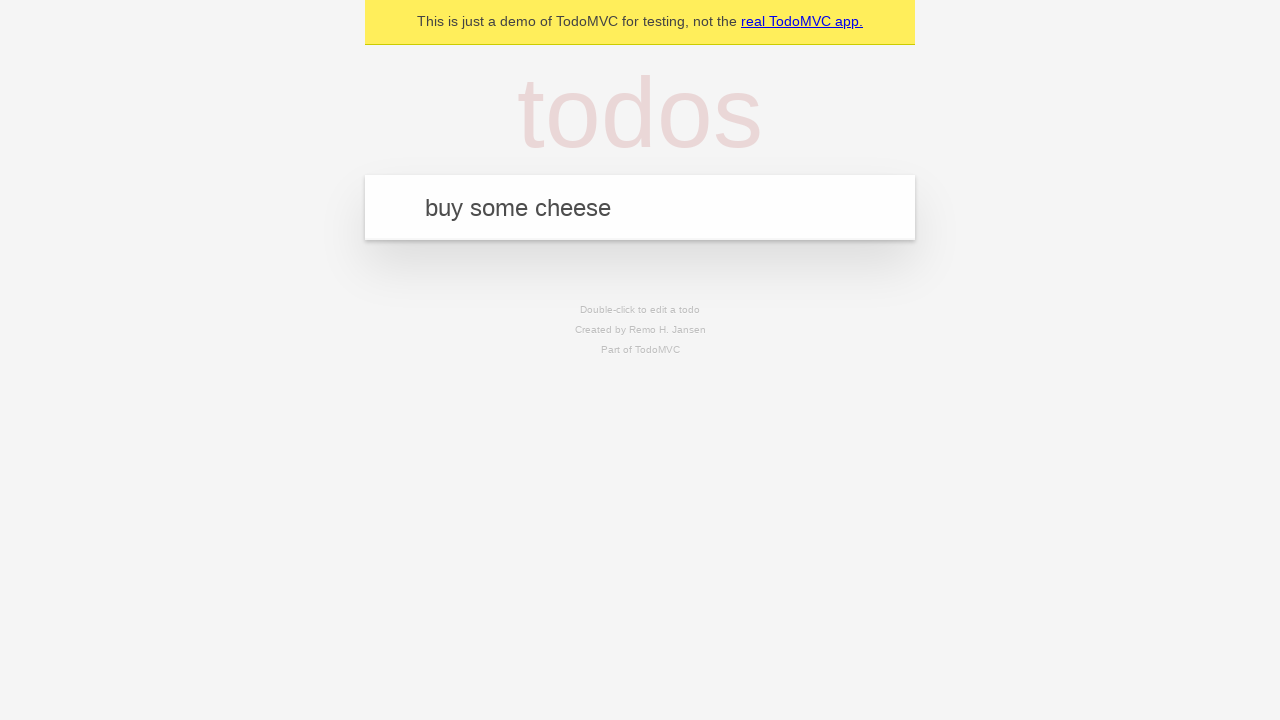

Pressed Enter to add first todo on internal:attr=[placeholder="What needs to be done?"i]
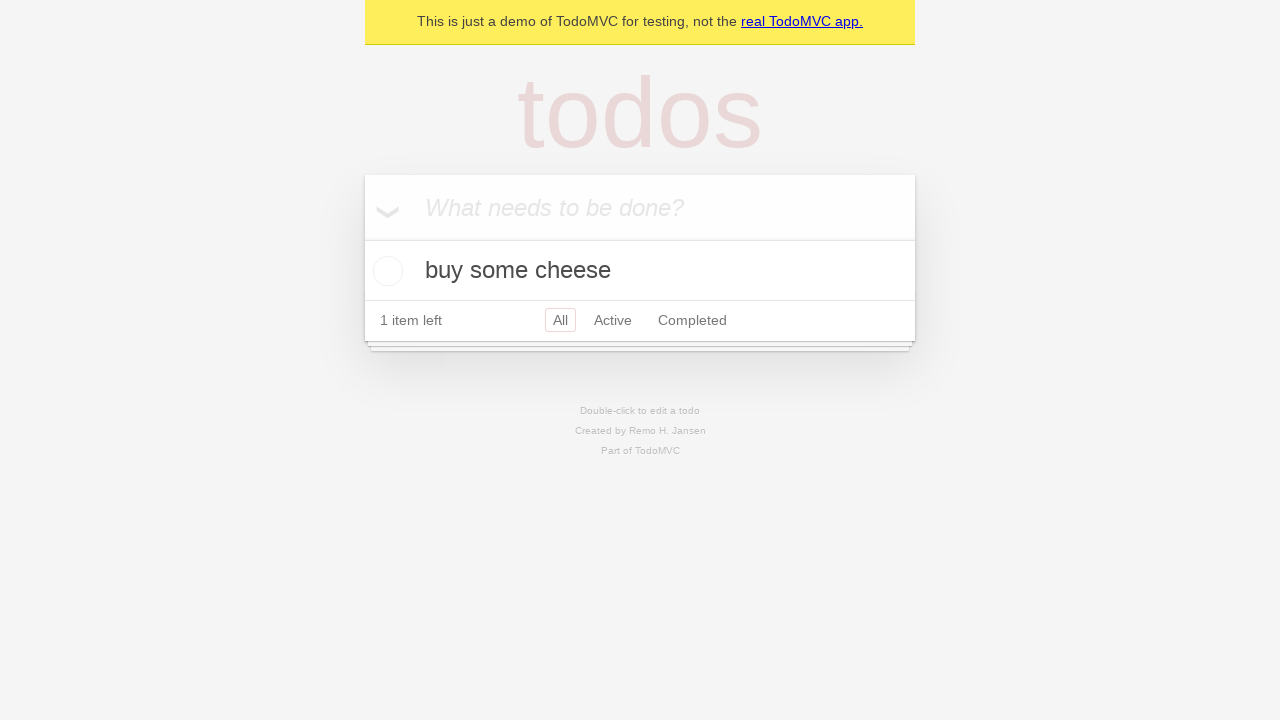

Filled todo input with 'feed the cat' on internal:attr=[placeholder="What needs to be done?"i]
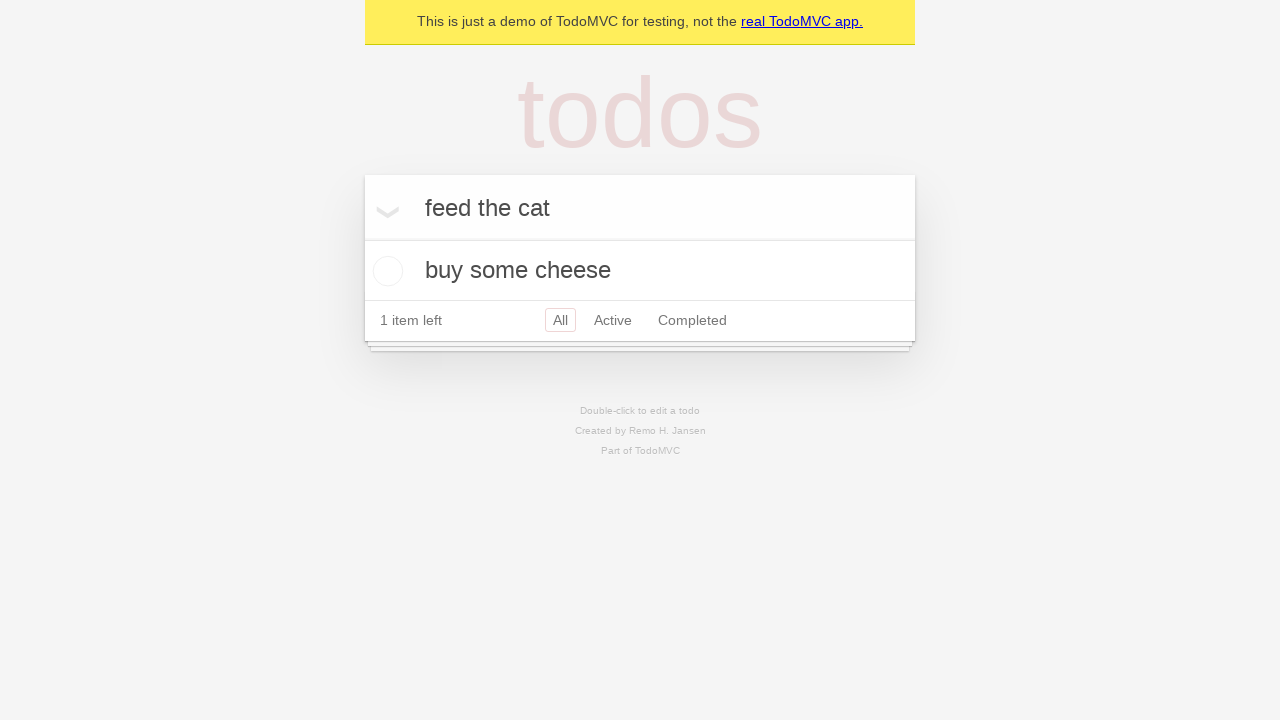

Pressed Enter to add second todo on internal:attr=[placeholder="What needs to be done?"i]
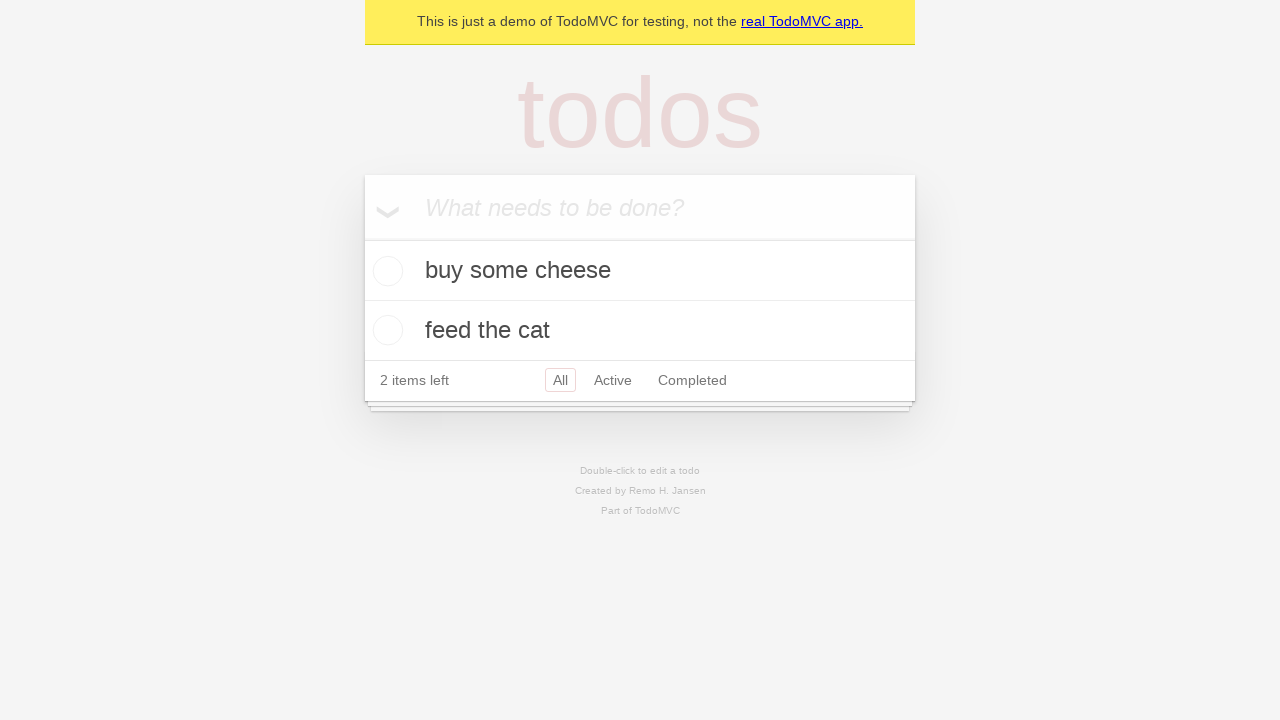

Filled todo input with 'book a doctors appointment' on internal:attr=[placeholder="What needs to be done?"i]
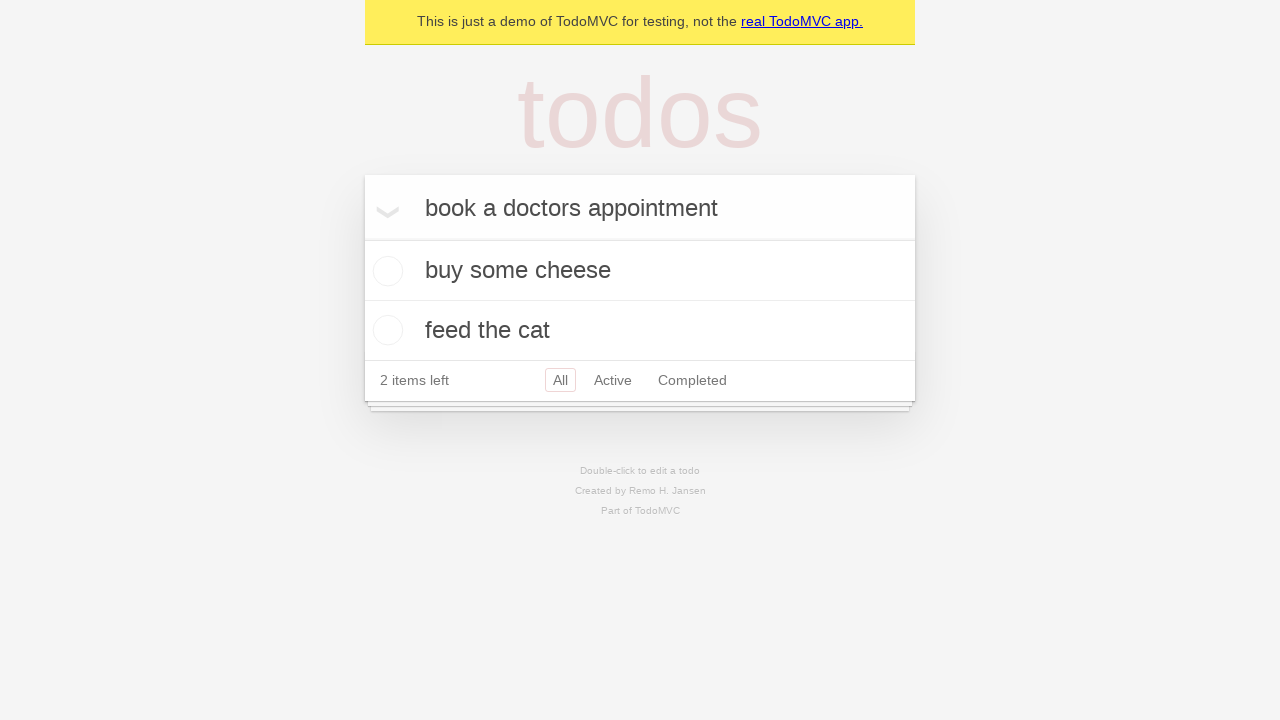

Pressed Enter to add third todo on internal:attr=[placeholder="What needs to be done?"i]
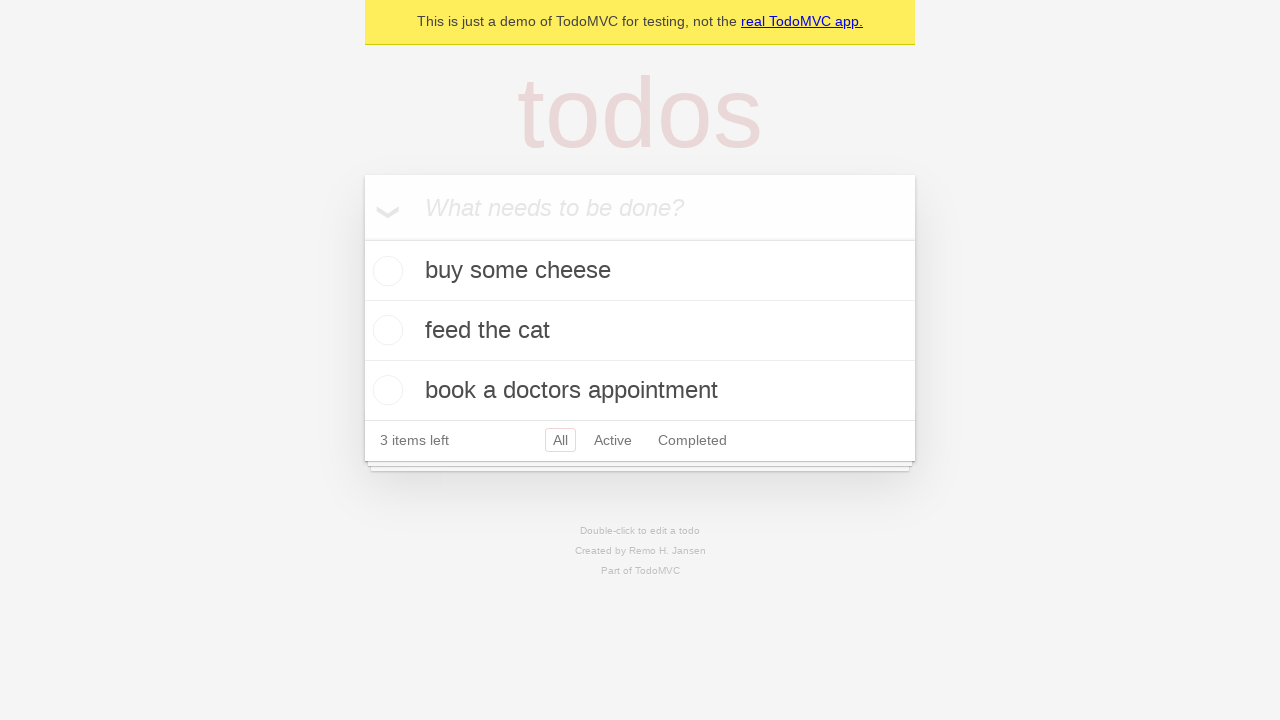

Waited for all 3 todos to be created in localStorage
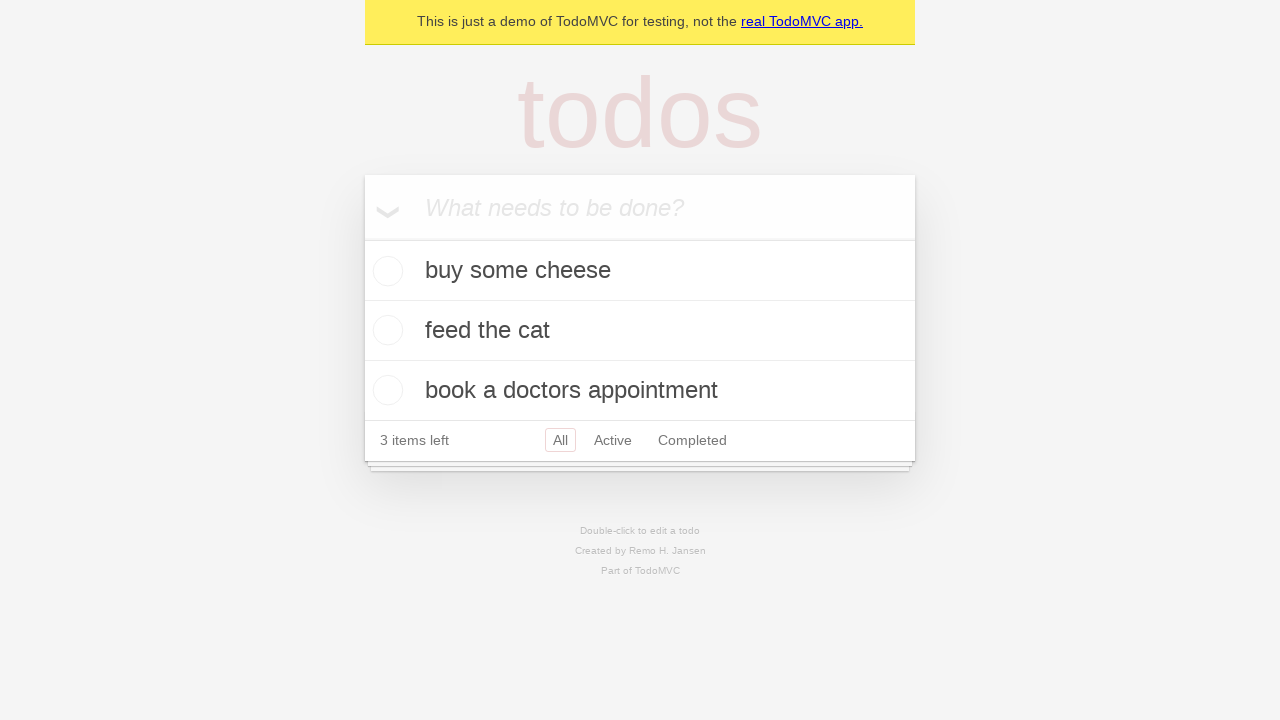

Clicked 'Mark all as complete' checkbox at (362, 238) on internal:label="Mark all as complete"i
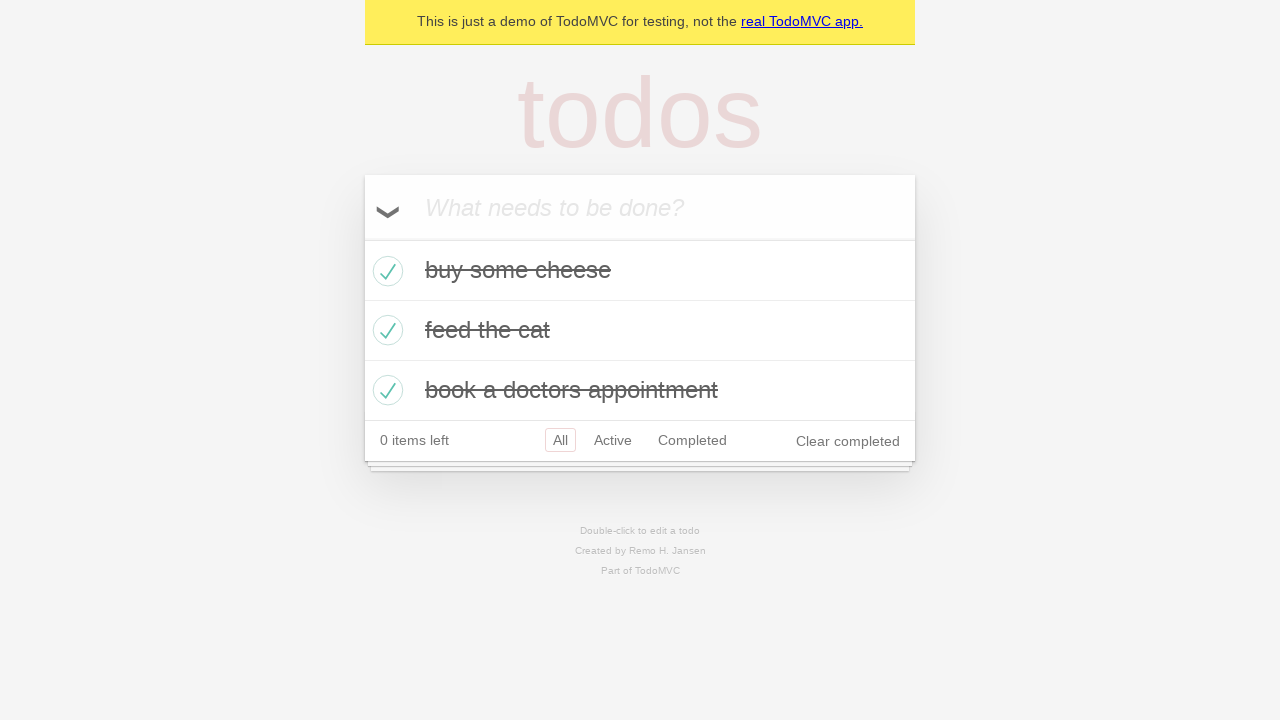

Waited for all 3 todos to be marked as completed
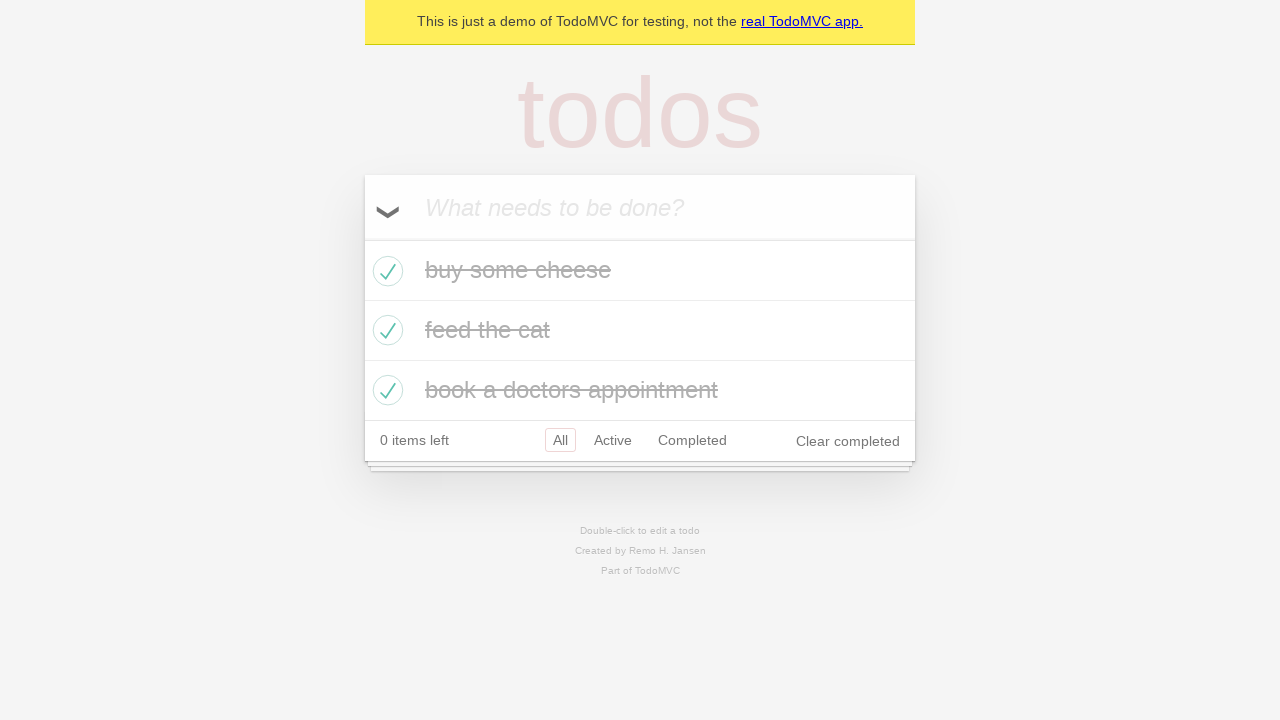

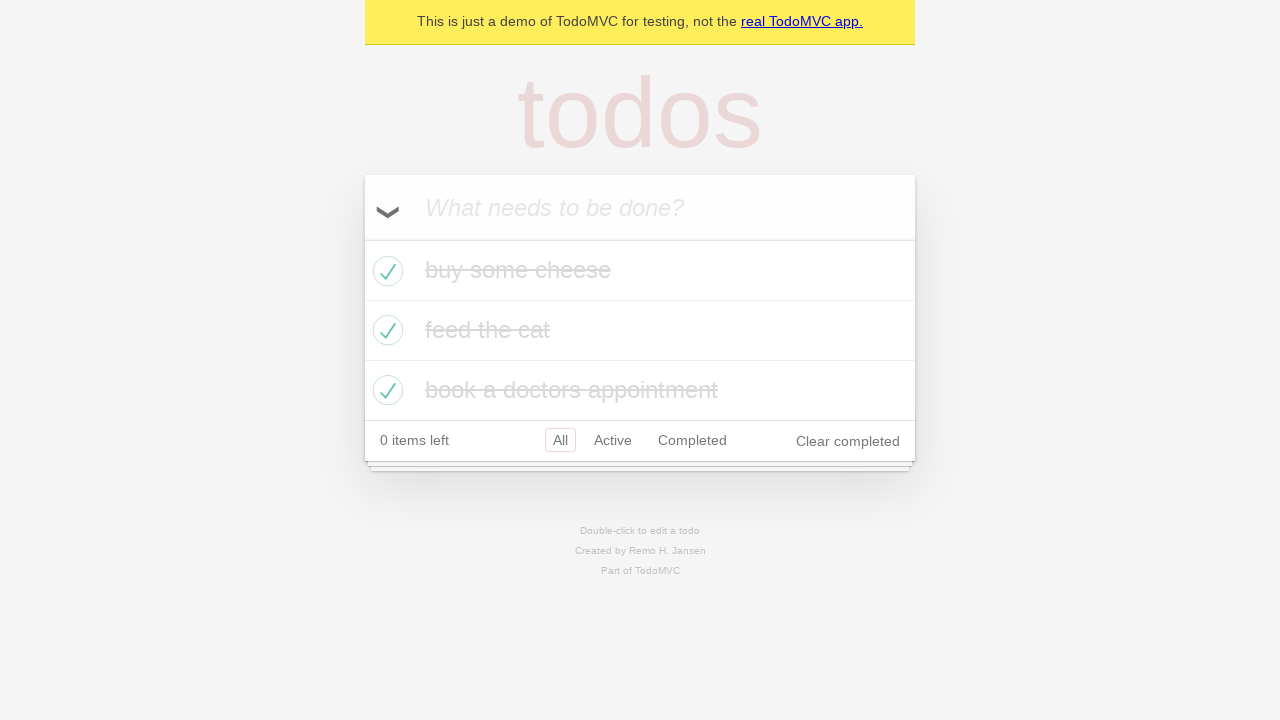